Tests a product page by navigating to it, double-clicking on product 1, clicking product 2 three times, and clicking product 3 once to simulate adding items to cart.

Starting URL: https://material.playwrightvn.com

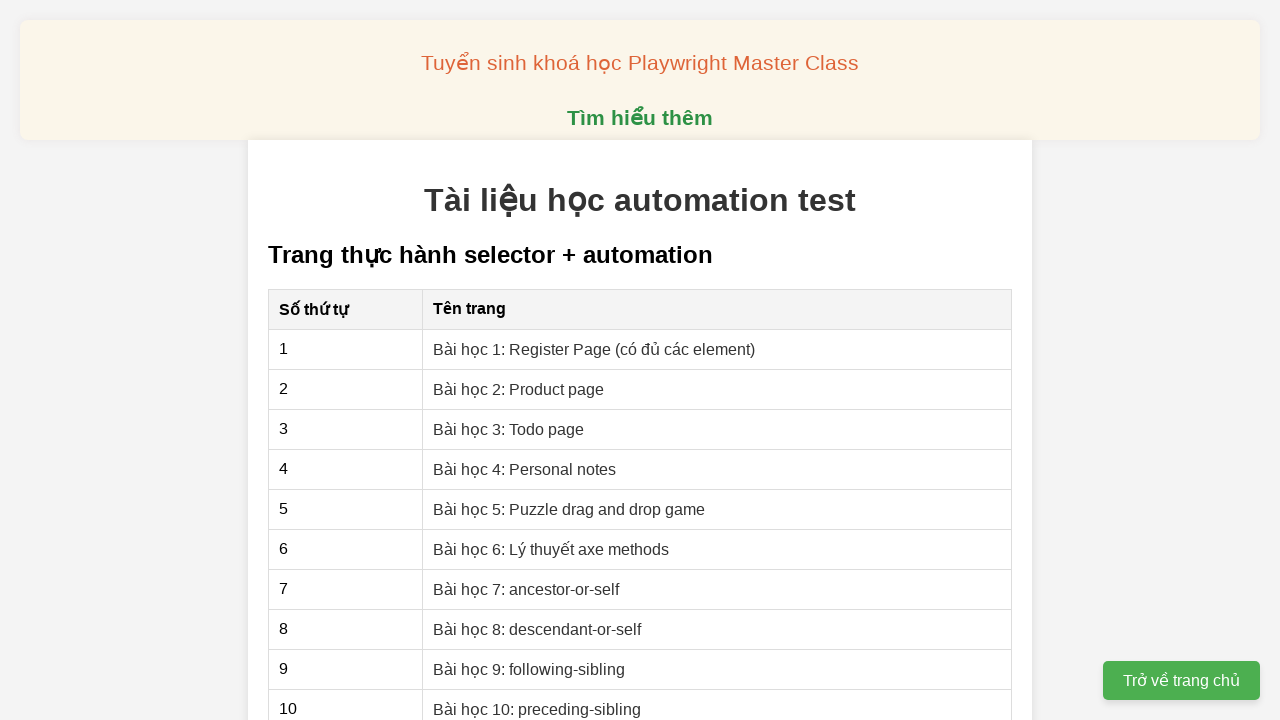

Clicked on the product page link at (519, 389) on xpath=//a[@href='02-xpath-product-page.html']
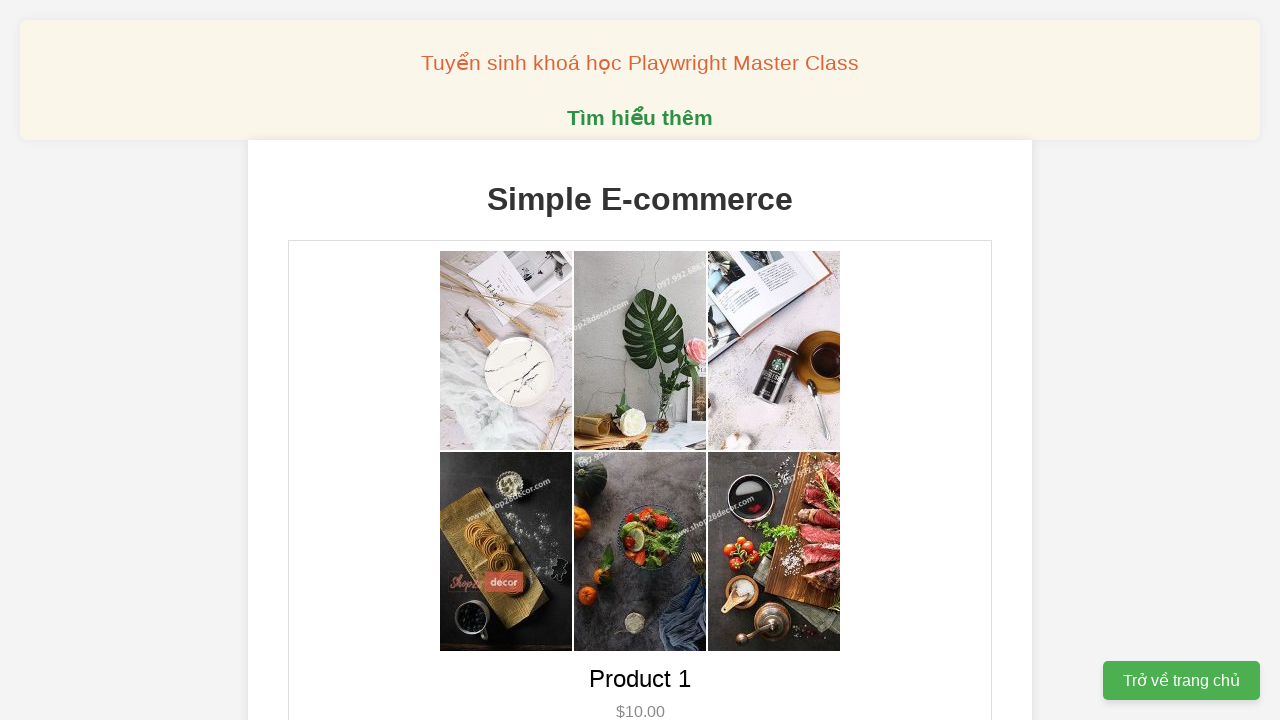

Double-clicked on product 1 to add to cart at (640, 360) on [data-product-id="1"]
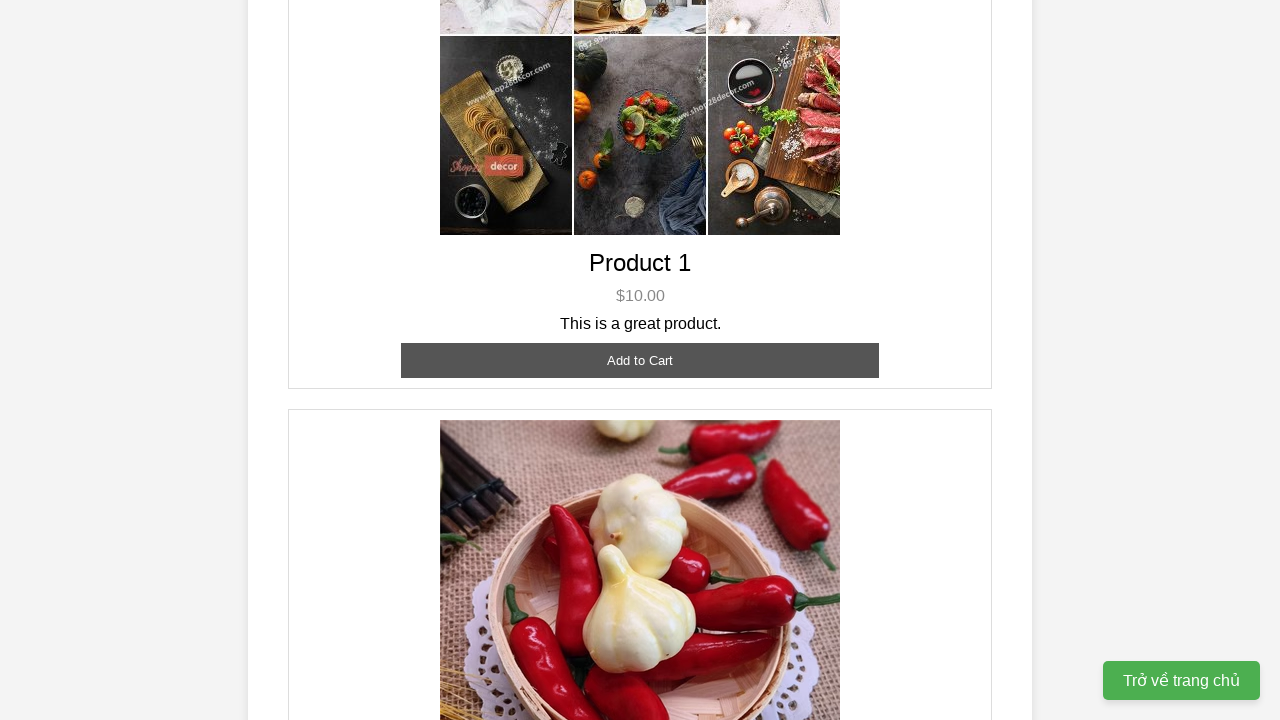

Clicked on product 2 (click 1/3) to add to cart at (640, 360) on [data-product-id="2"]
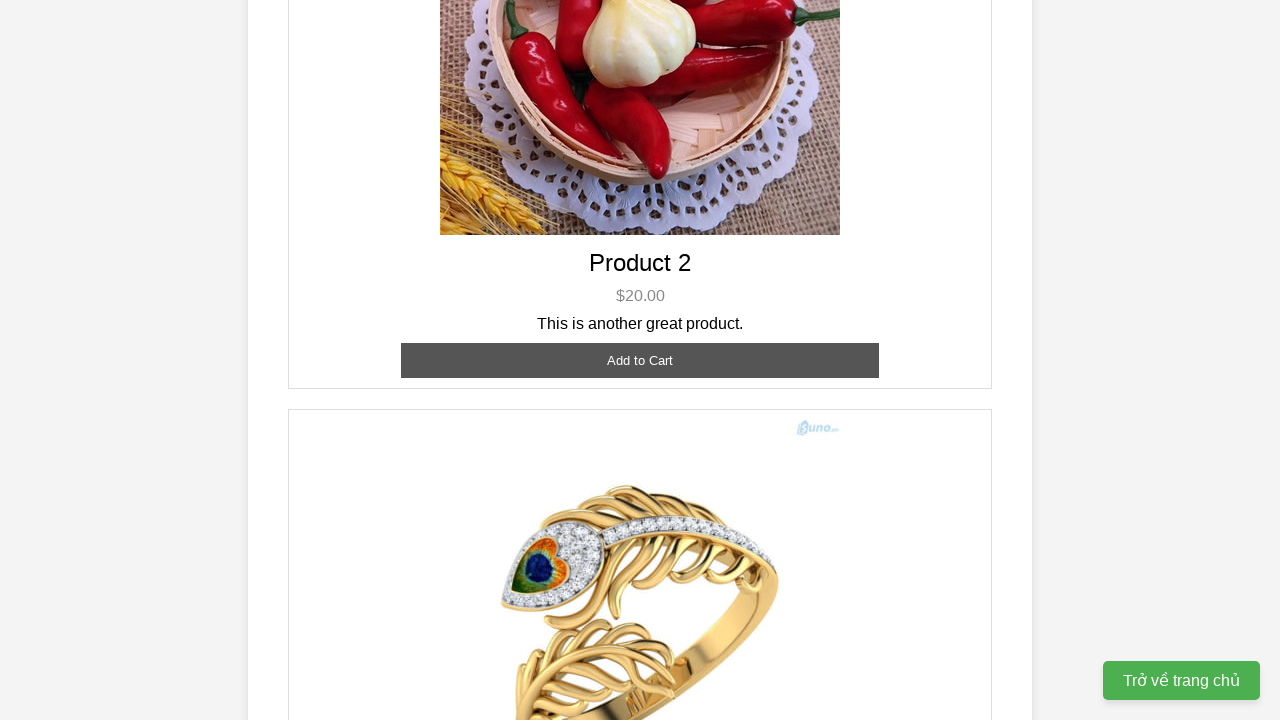

Clicked on product 2 (click 2/3) to add to cart at (640, 360) on [data-product-id="2"]
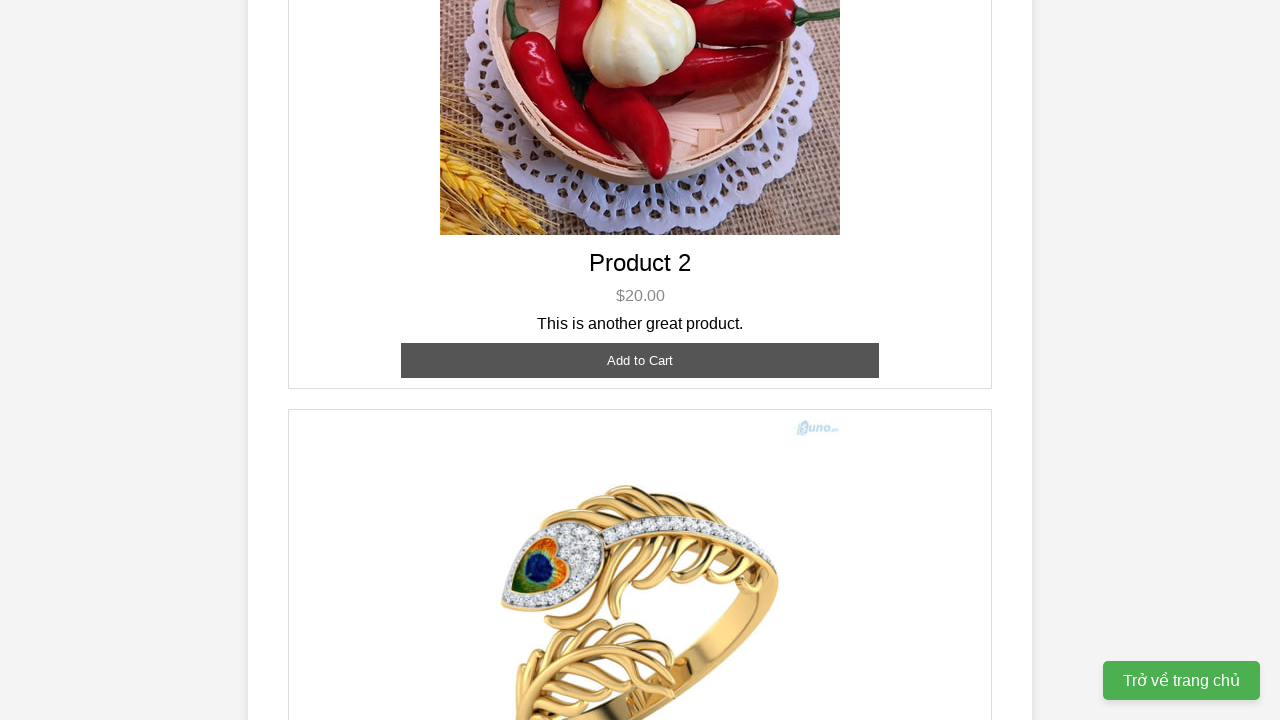

Clicked on product 2 (click 3/3) to add to cart at (640, 360) on [data-product-id="2"]
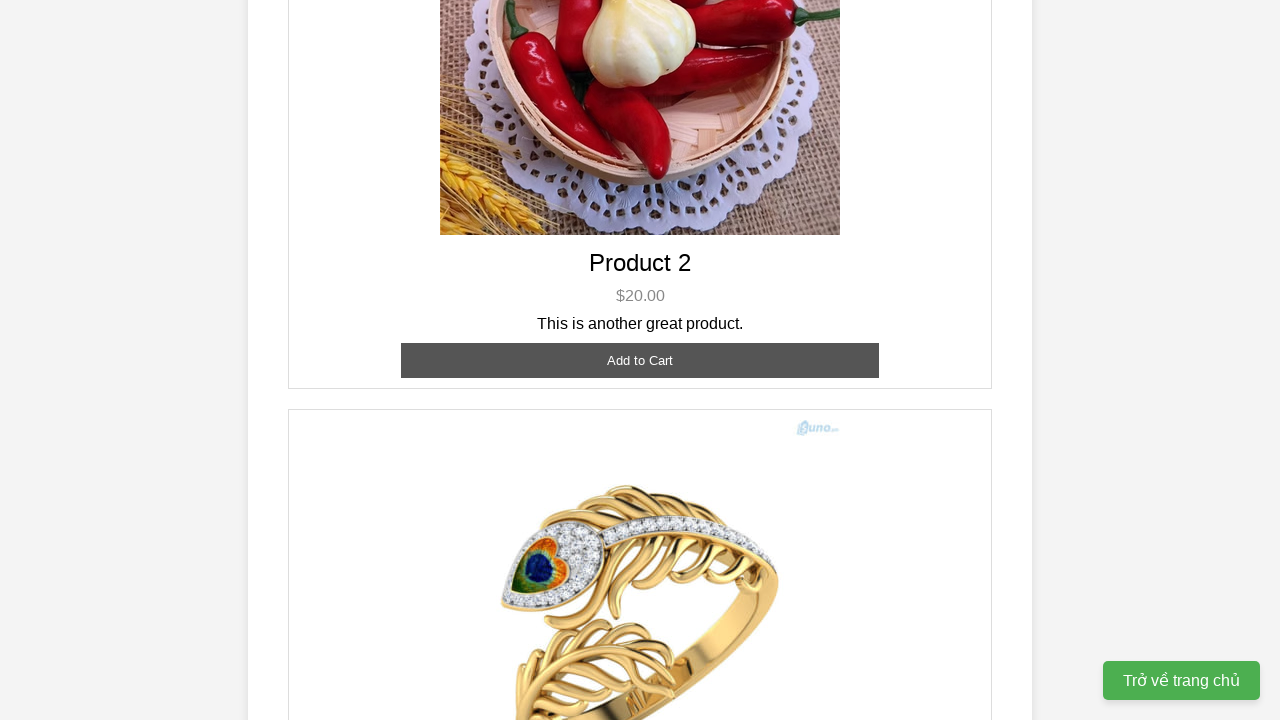

Clicked on product 3 to add to cart at (640, 388) on [data-product-id="3"]
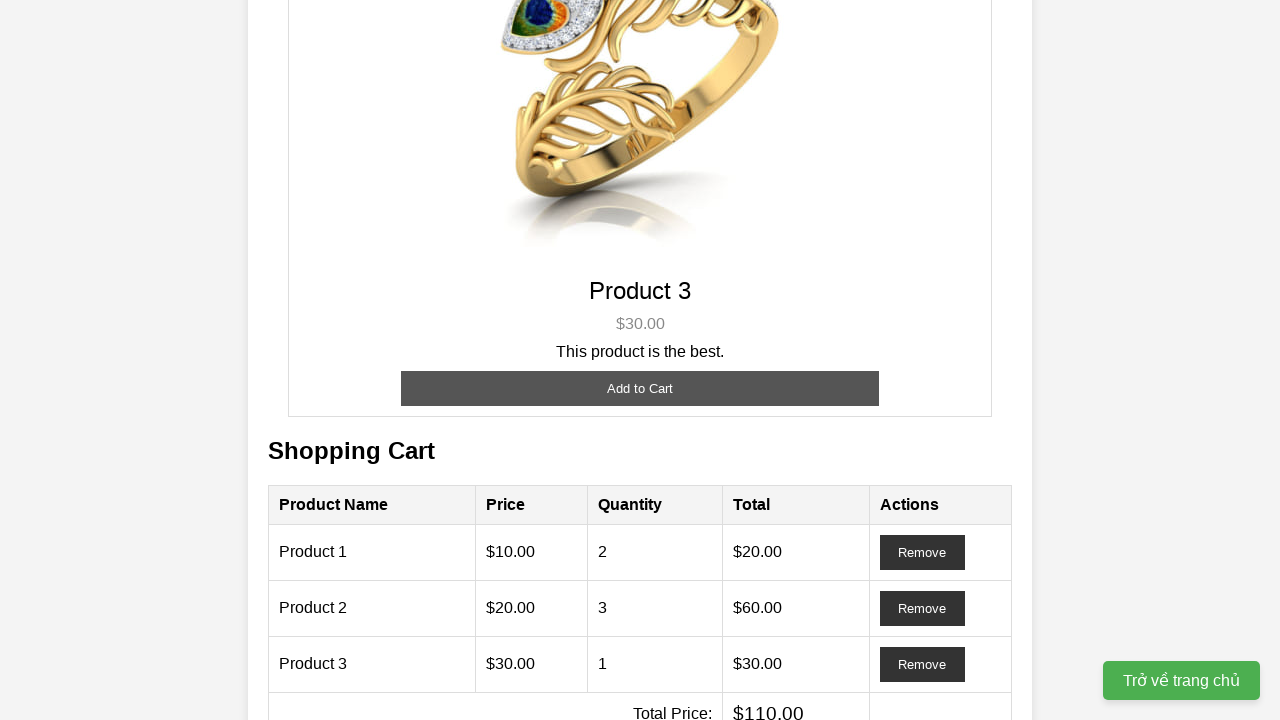

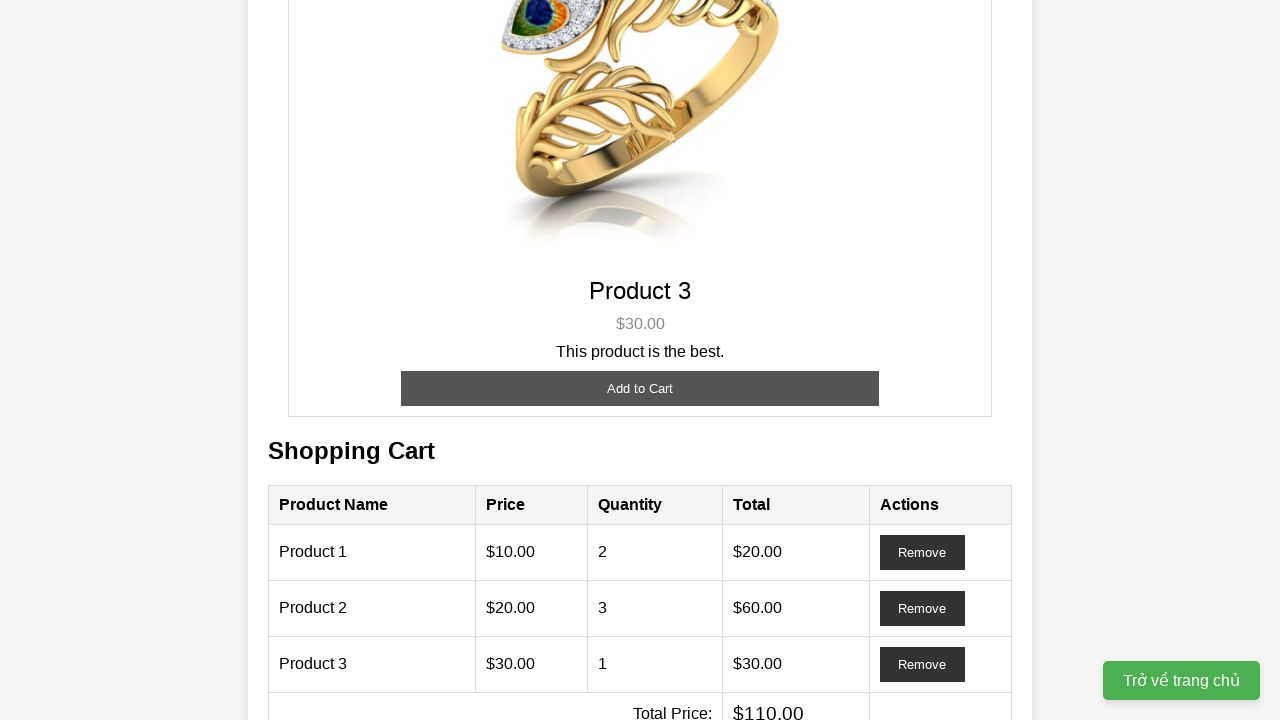